Tests adding a single task named 'Buy groceries' and verifying it appears in the list

Starting URL: https://todomvc.com/examples/react/dist

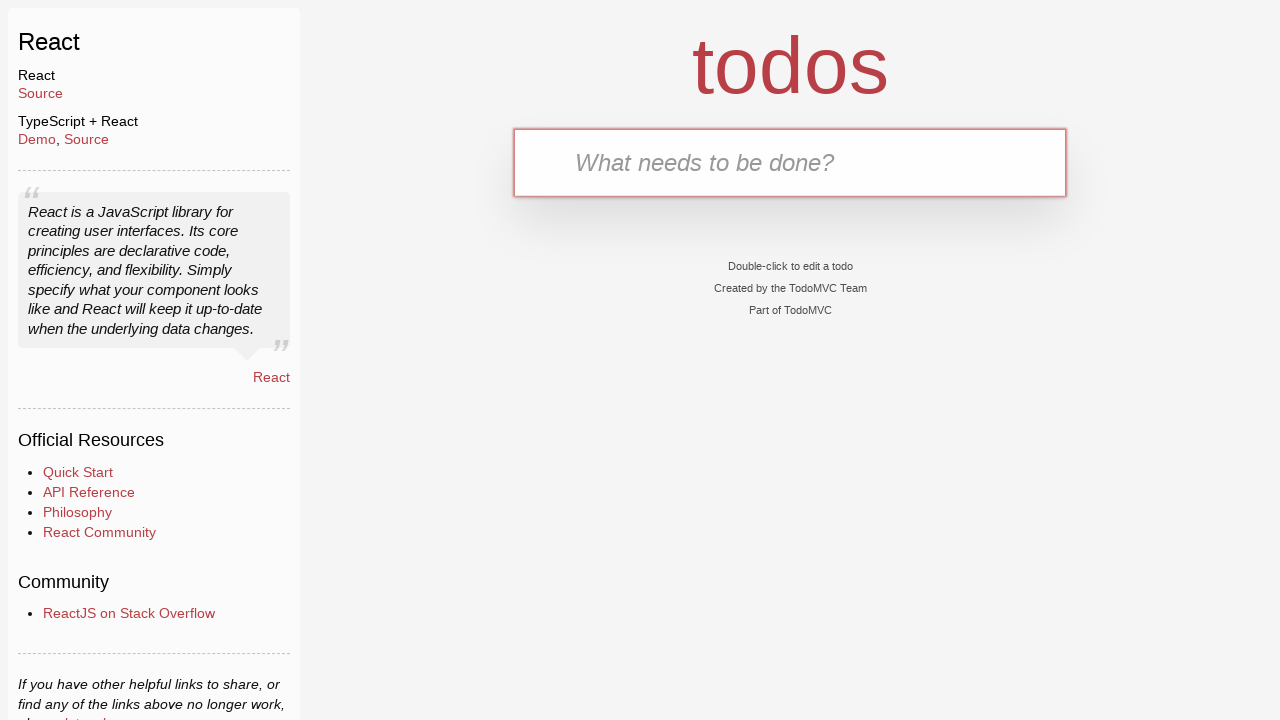

Filled task input field with 'Buy groceries' on input[placeholder='What needs to be done?']
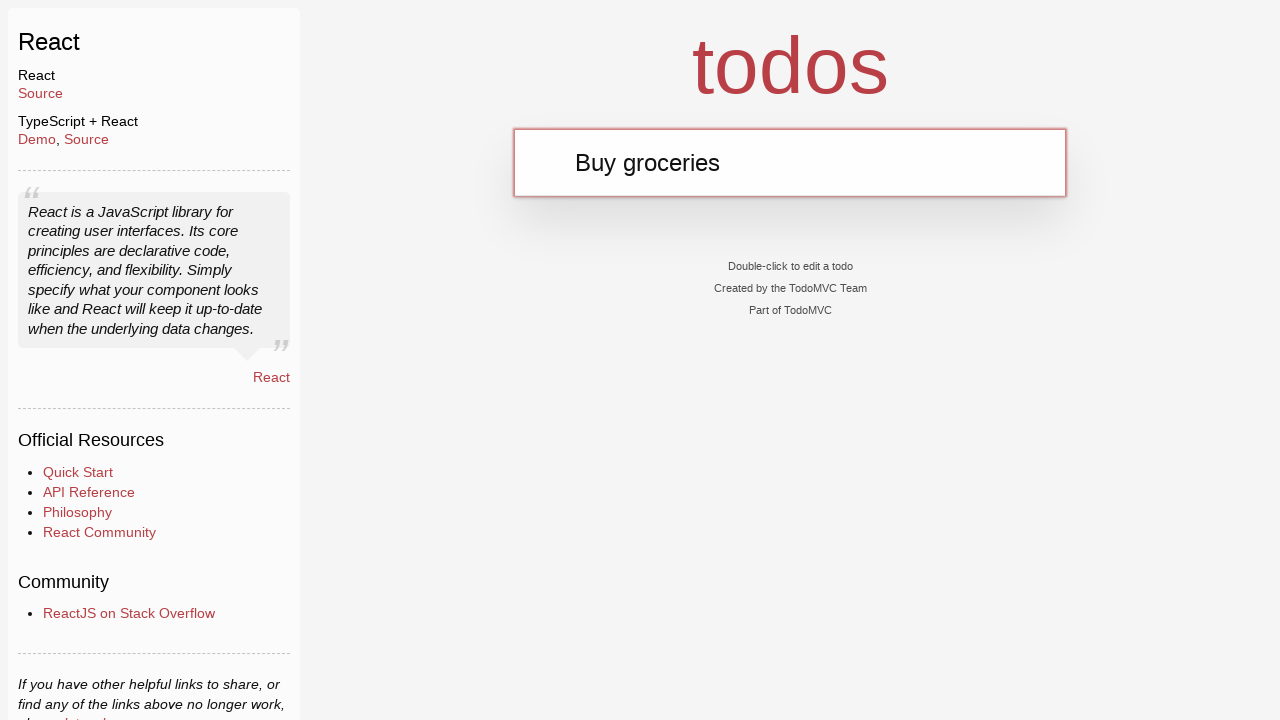

Pressed Enter to submit the new task on input[placeholder='What needs to be done?']
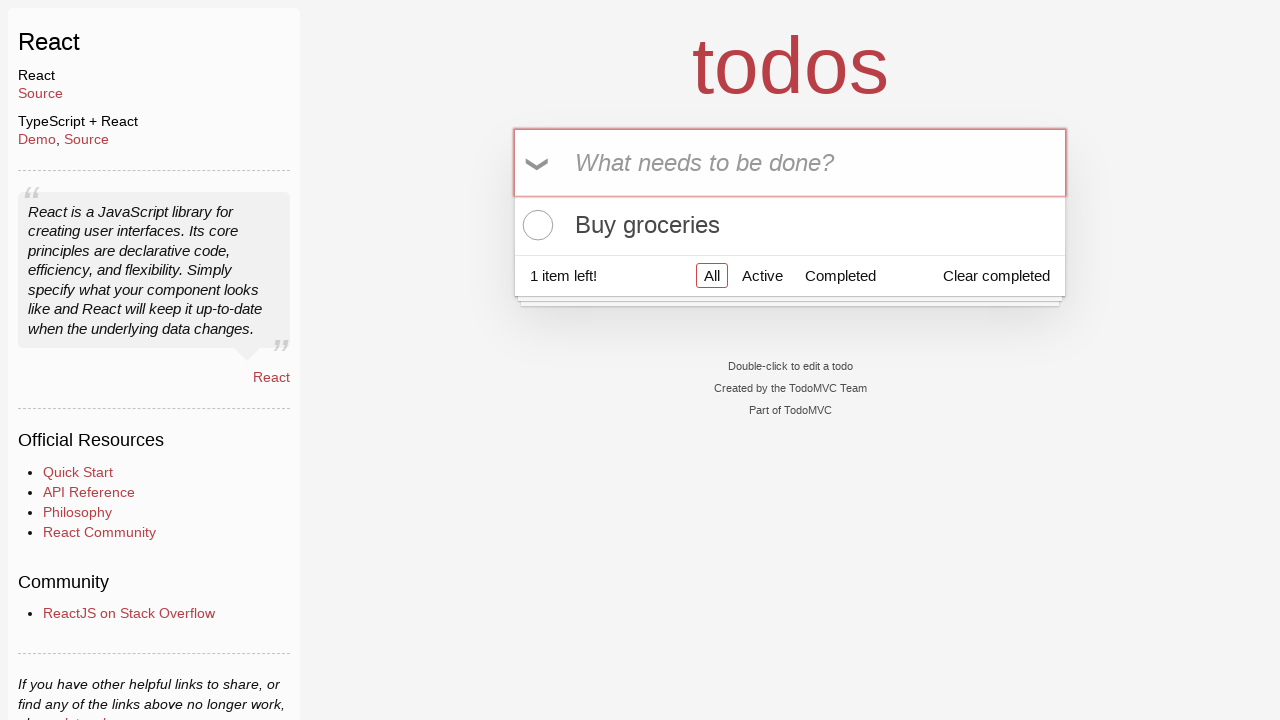

Verified 'Buy groceries' task appears in the list
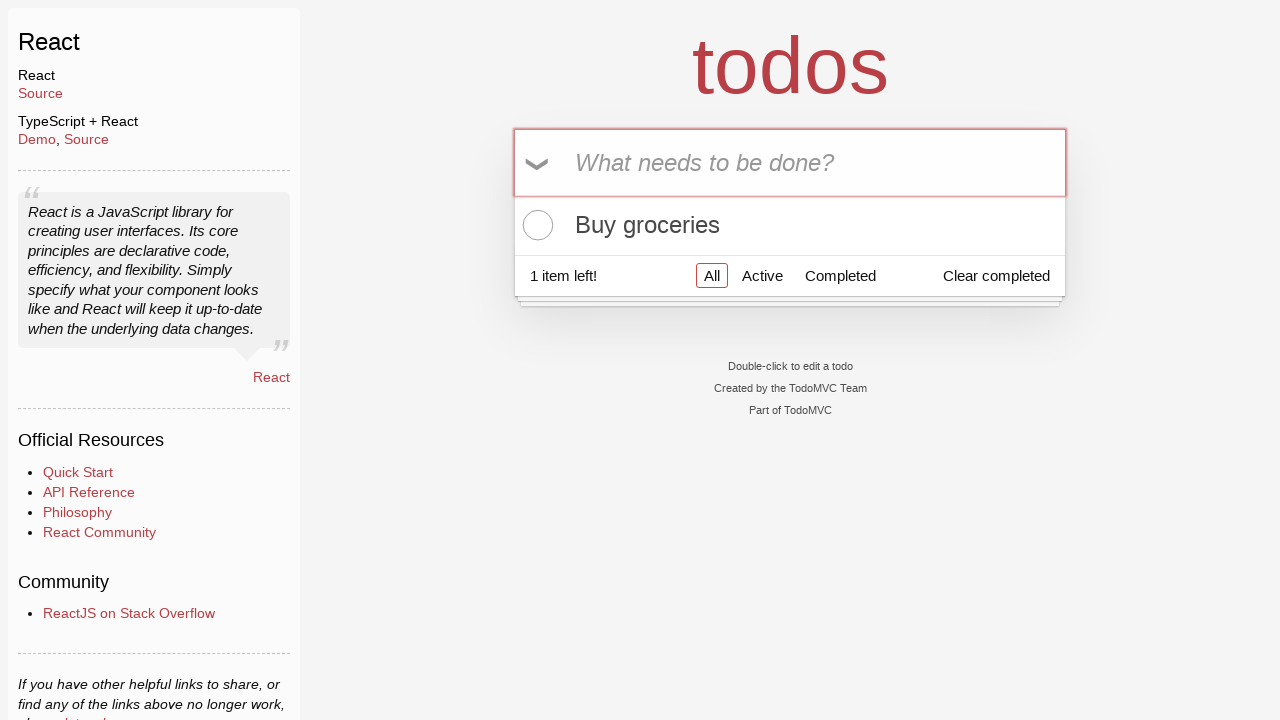

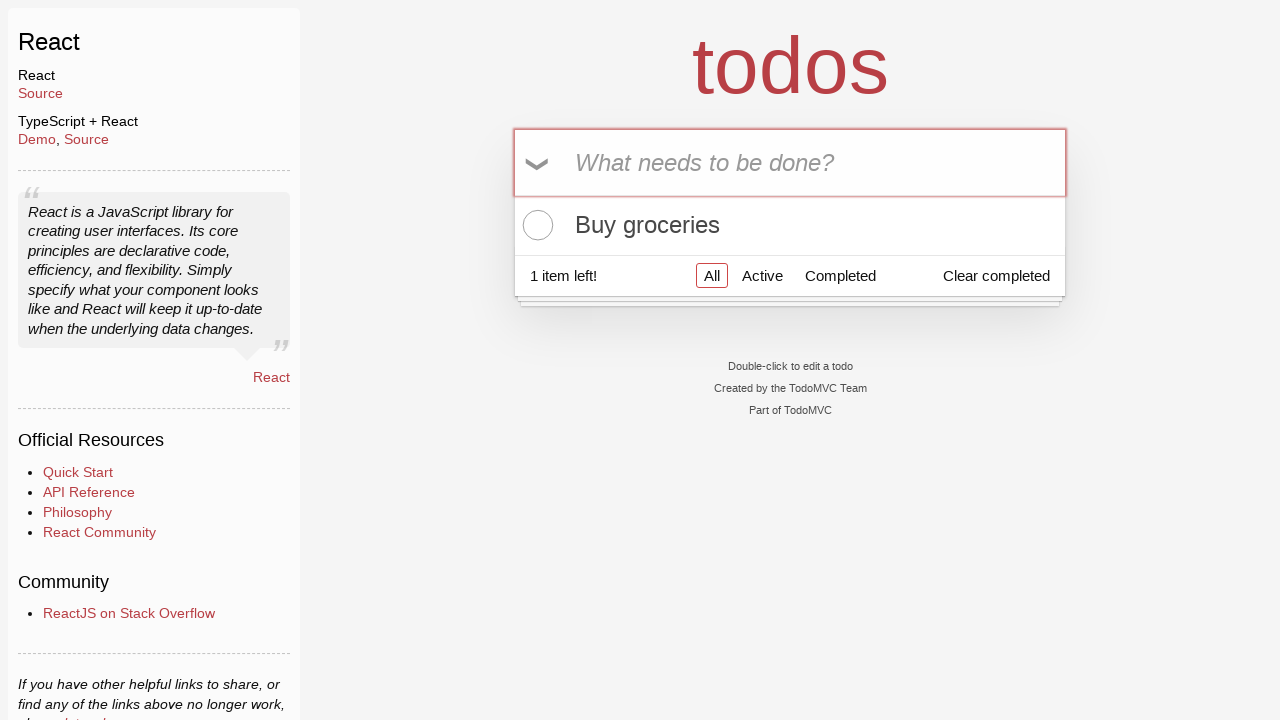